Tests Python.org search functionality by entering a nonsense query and verifying that no results are found

Starting URL: https://www.python.org

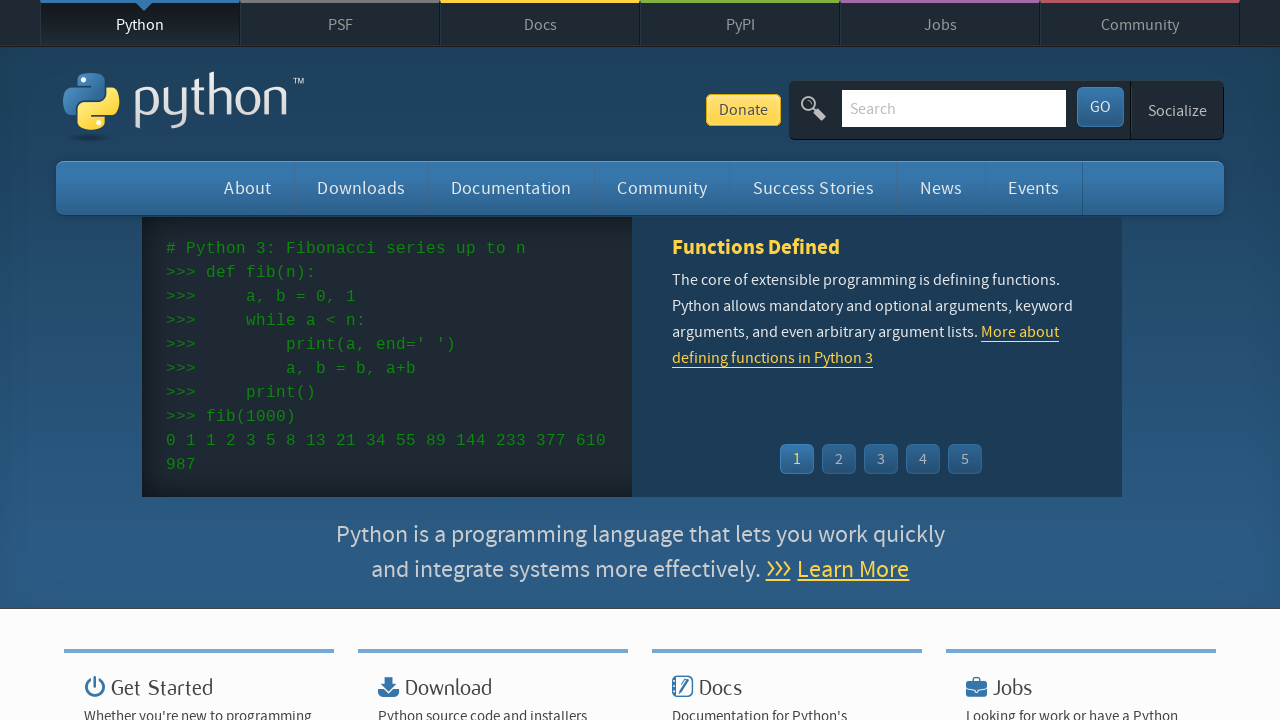

Filled search box with nonsense query 'sjdkfnsdfjnsd' on input[name='q']
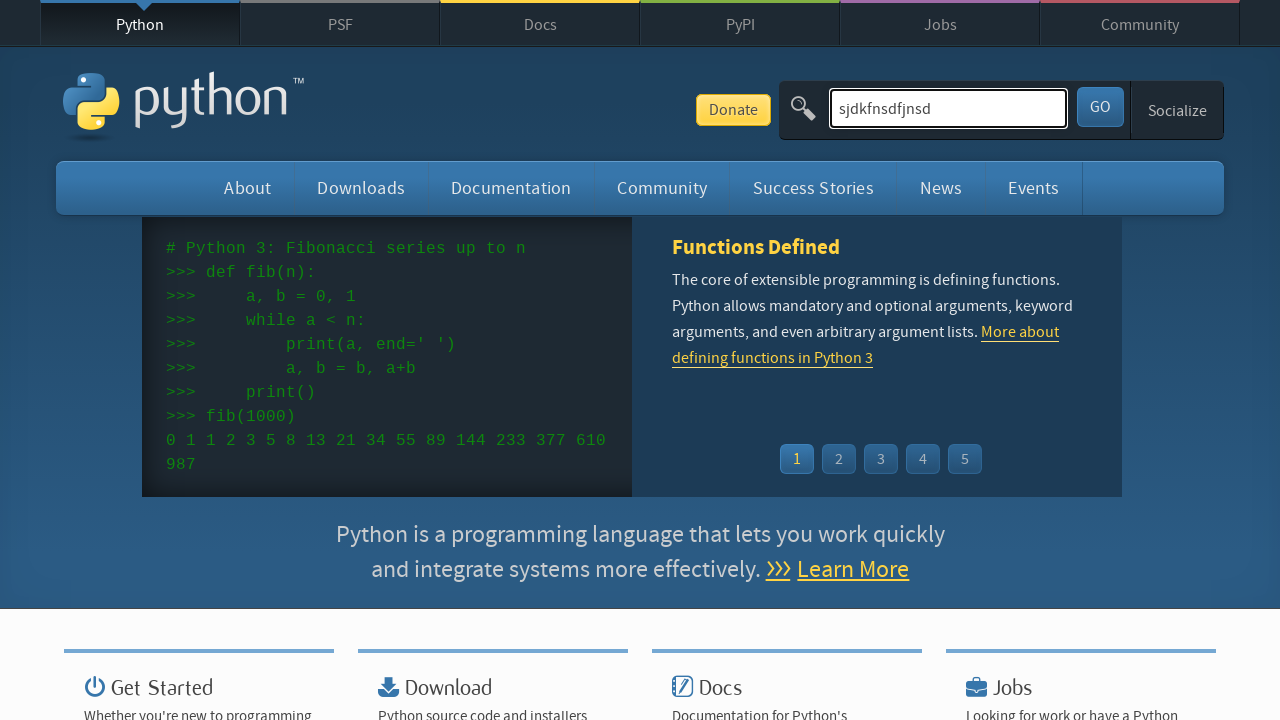

Pressed Enter to submit search query on input[name='q']
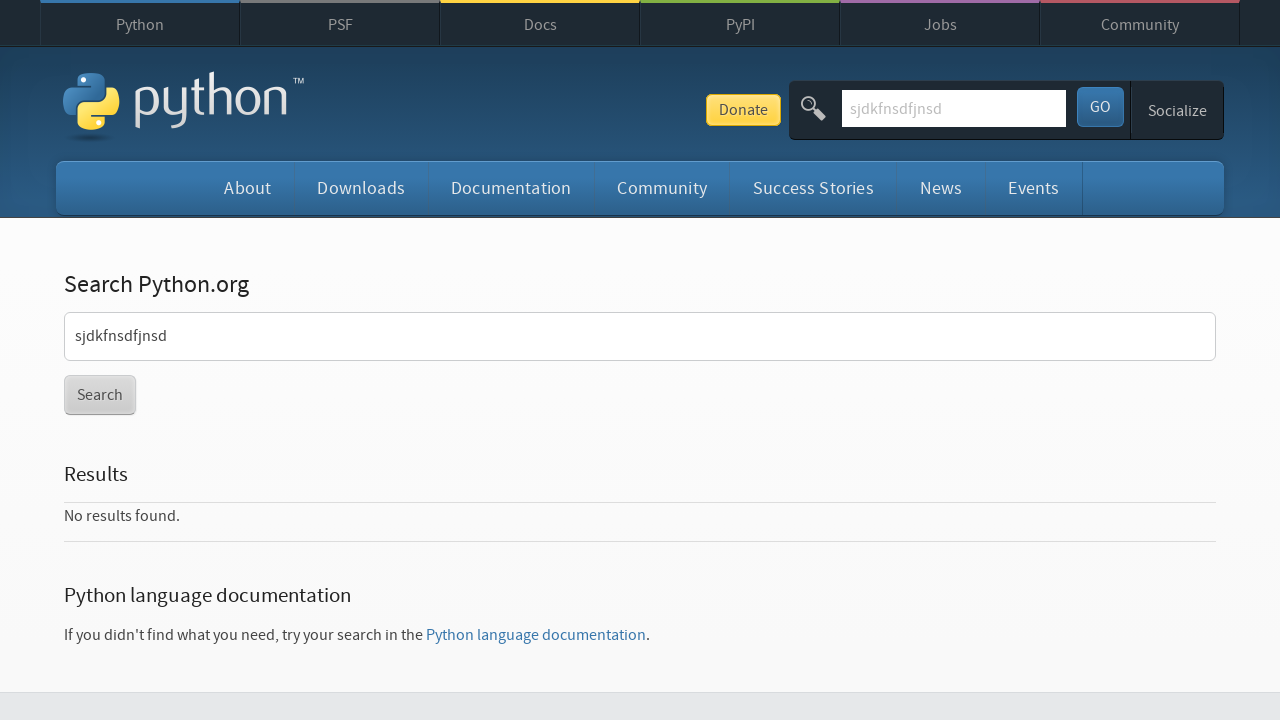

Verified 'No results found.' message appeared, confirming no search results for nonsense query
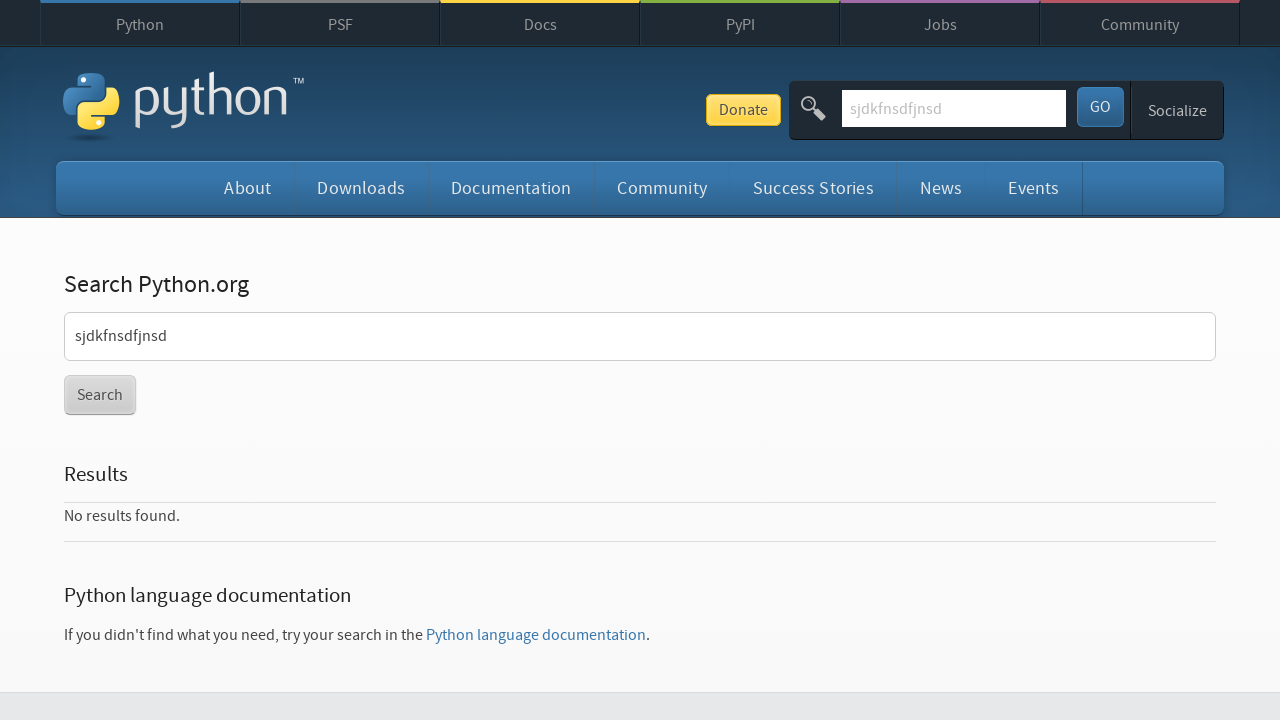

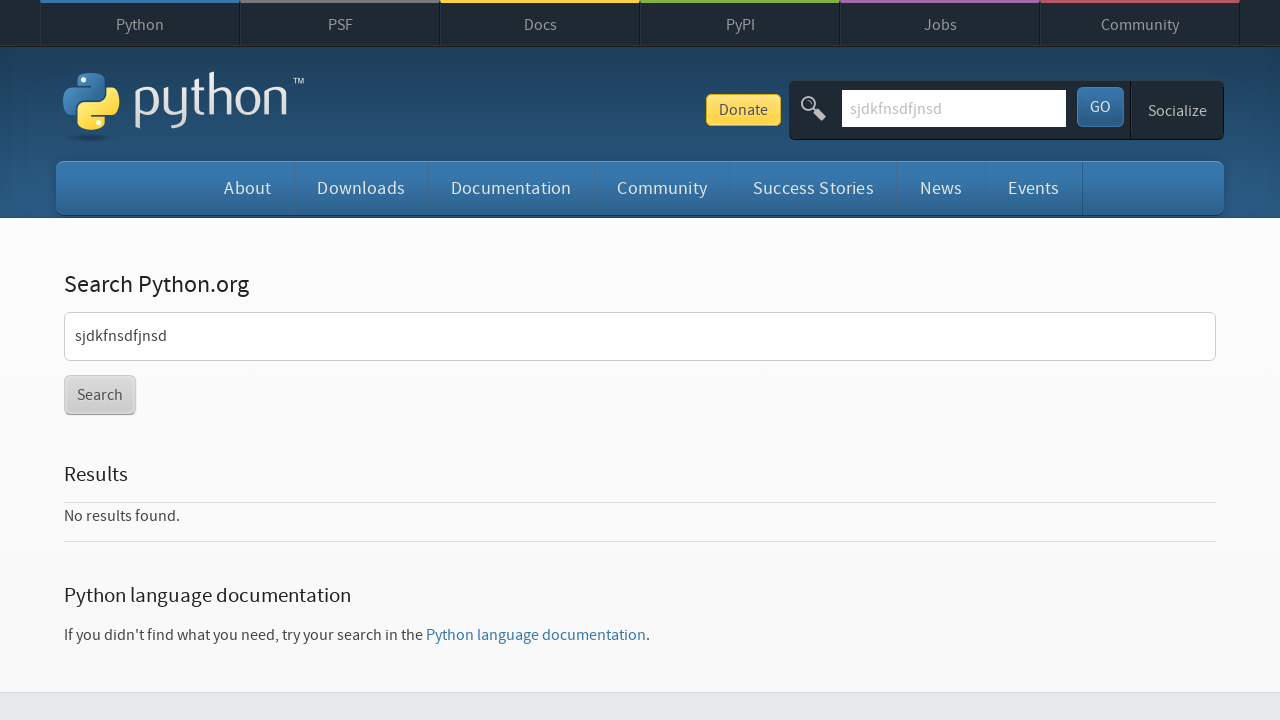